Tests that new todo items are appended to the bottom of the list by creating 3 items and verifying the count

Starting URL: https://demo.playwright.dev/todomvc

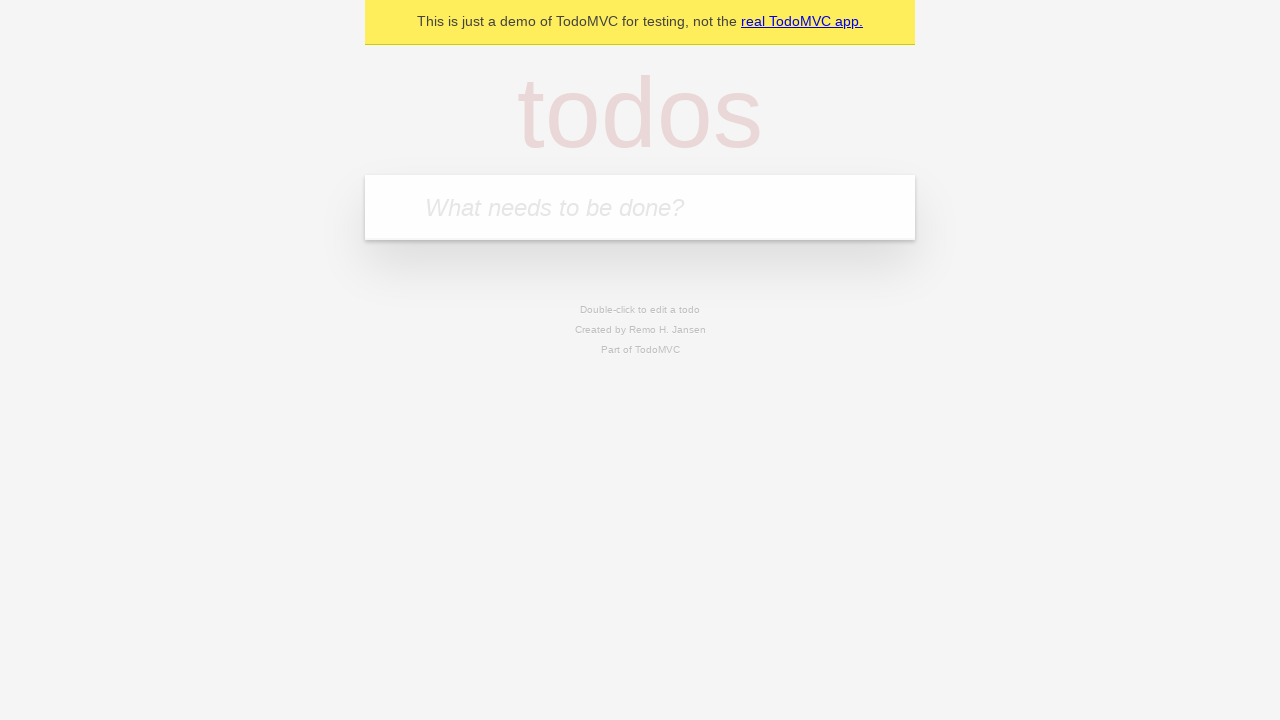

Filled todo input with 'buy some cheese' on internal:attr=[placeholder="What needs to be done?"i]
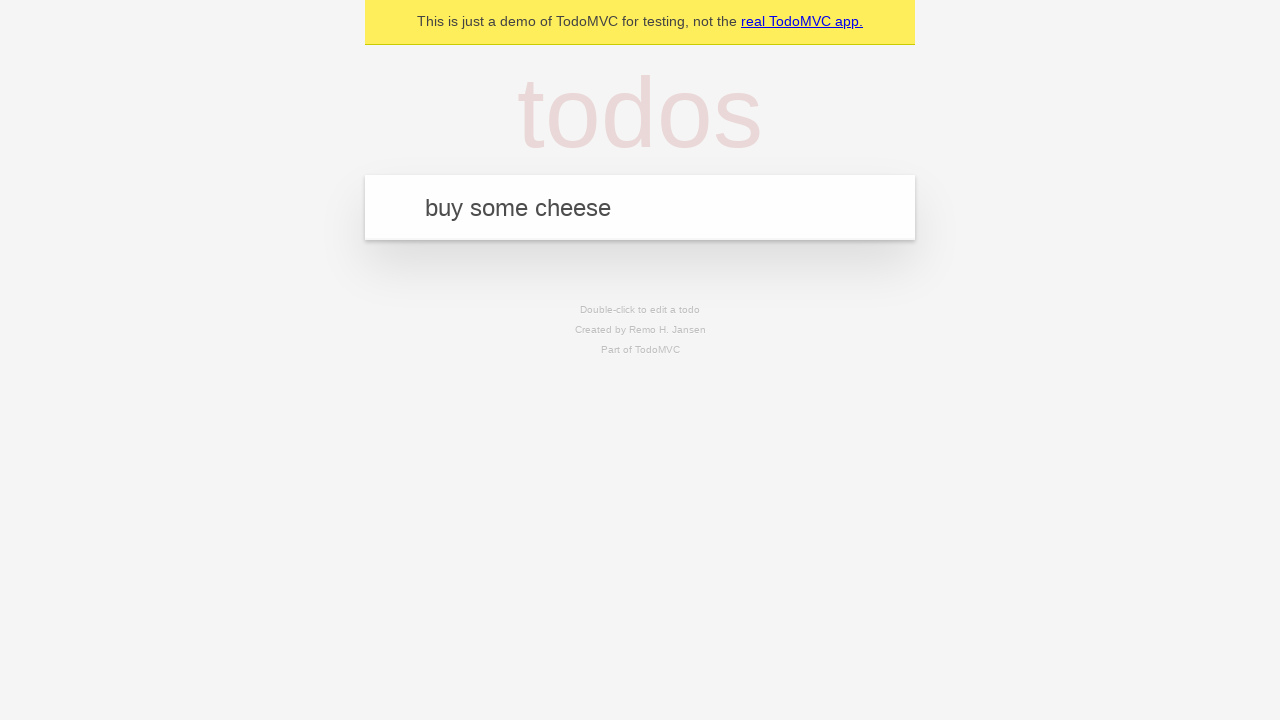

Pressed Enter to add first todo item on internal:attr=[placeholder="What needs to be done?"i]
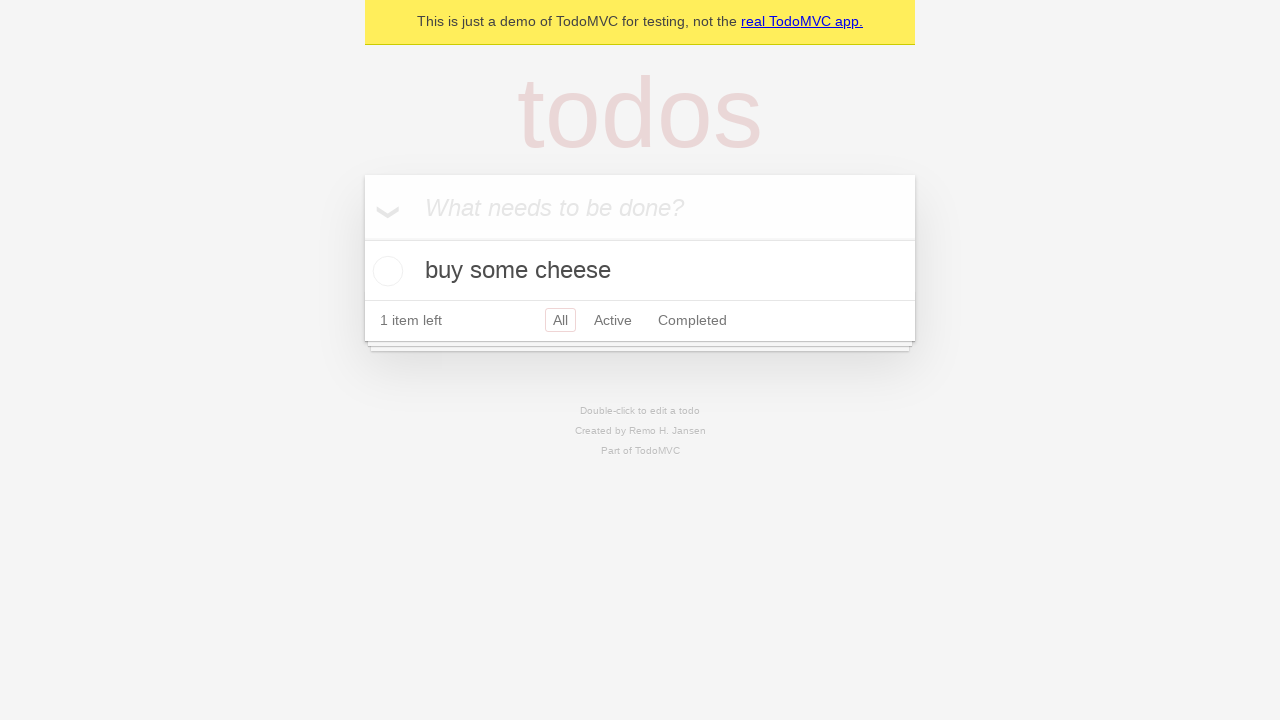

Filled todo input with 'feed the cat' on internal:attr=[placeholder="What needs to be done?"i]
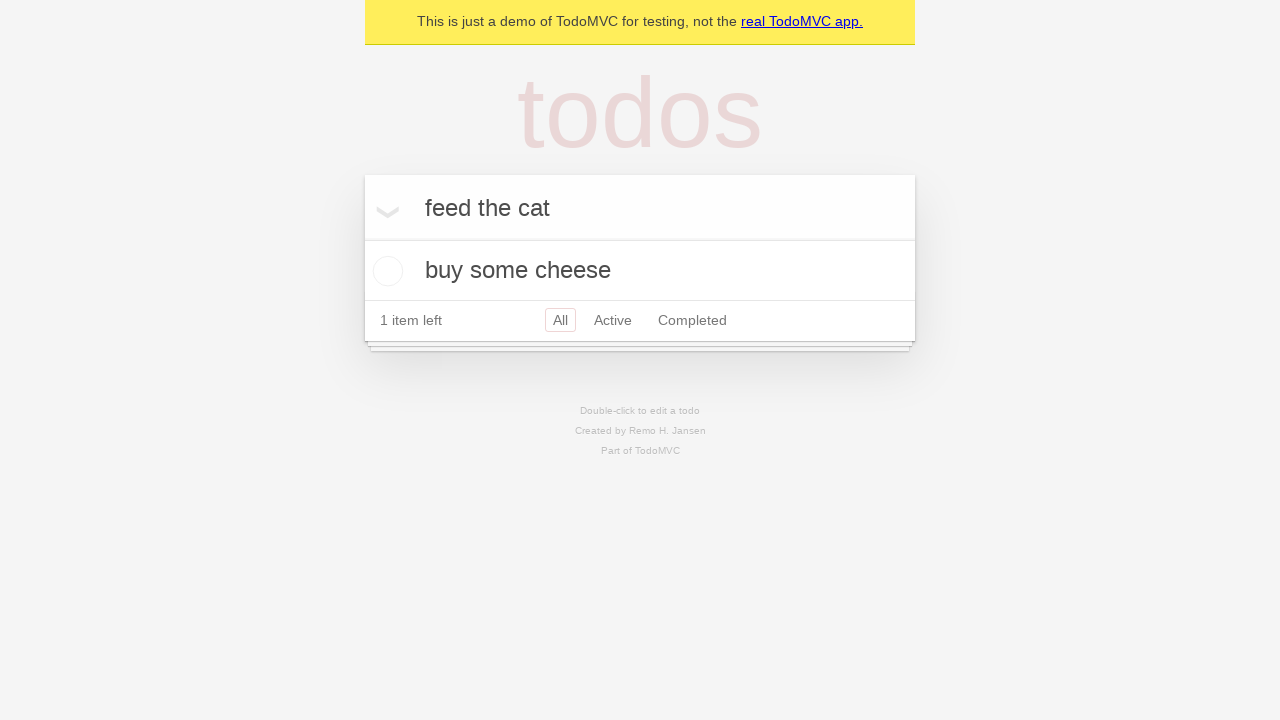

Pressed Enter to add second todo item on internal:attr=[placeholder="What needs to be done?"i]
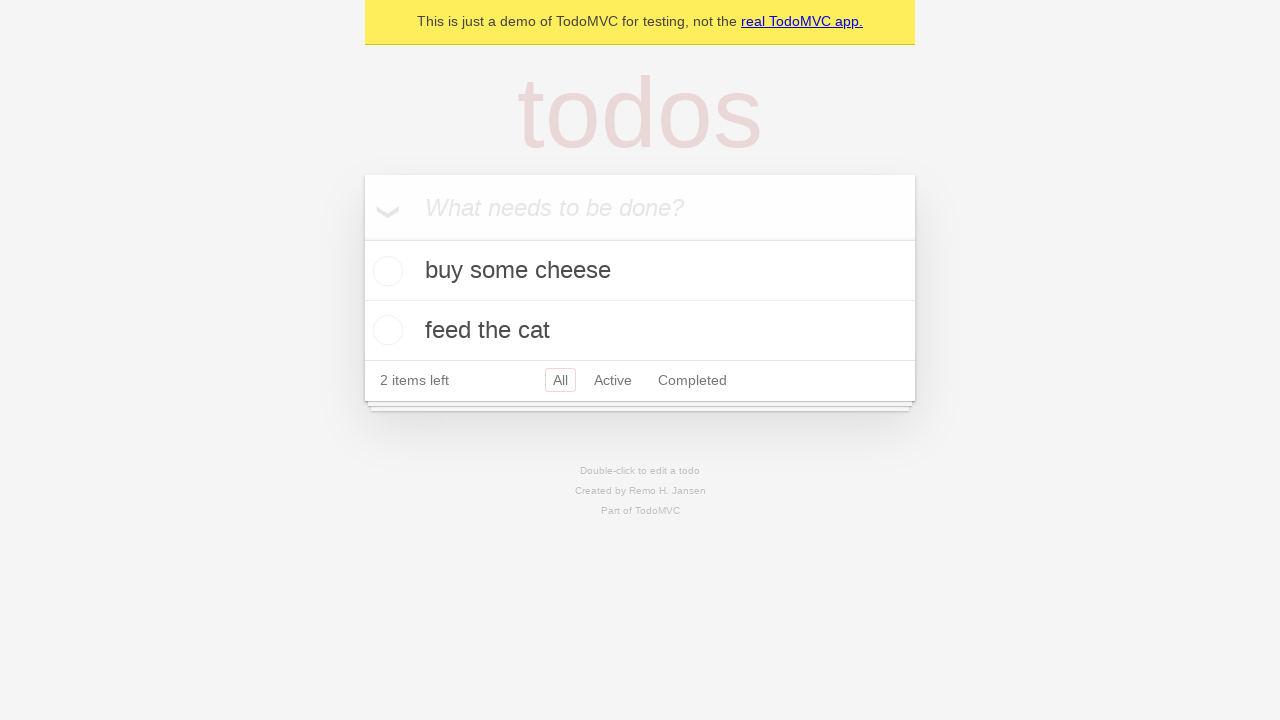

Filled todo input with 'book a doctors appointment' on internal:attr=[placeholder="What needs to be done?"i]
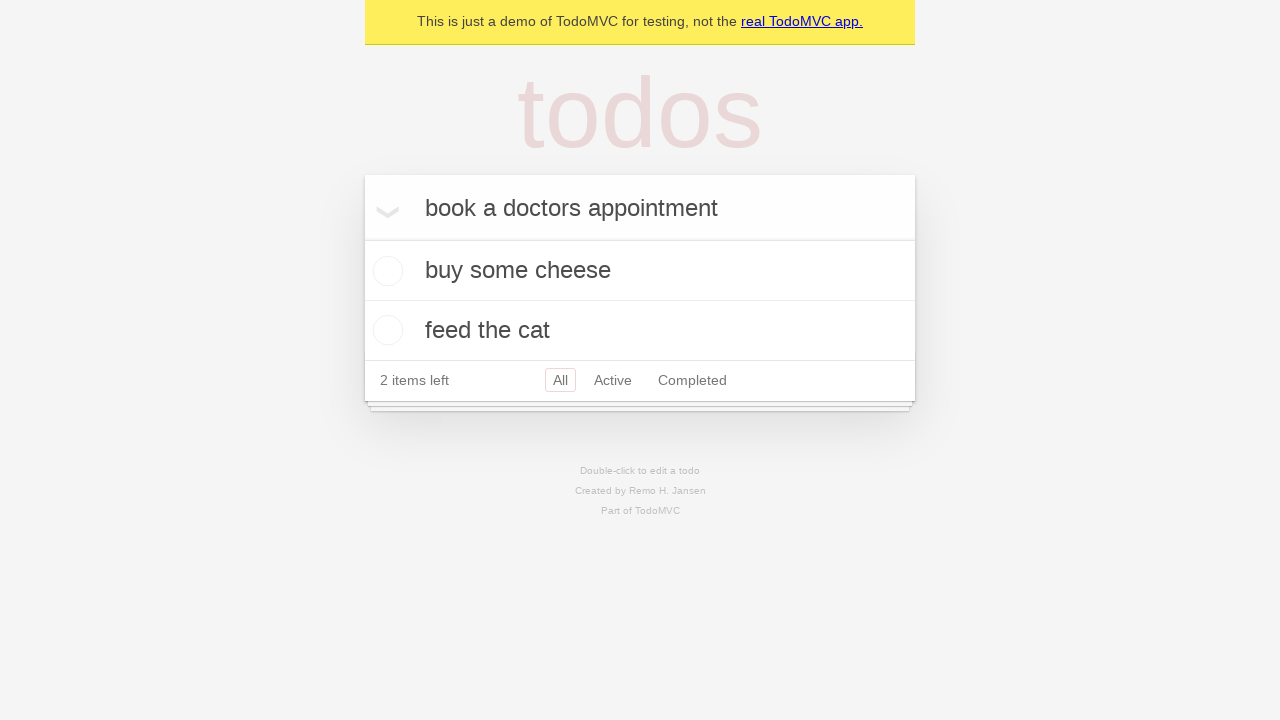

Pressed Enter to add third todo item on internal:attr=[placeholder="What needs to be done?"i]
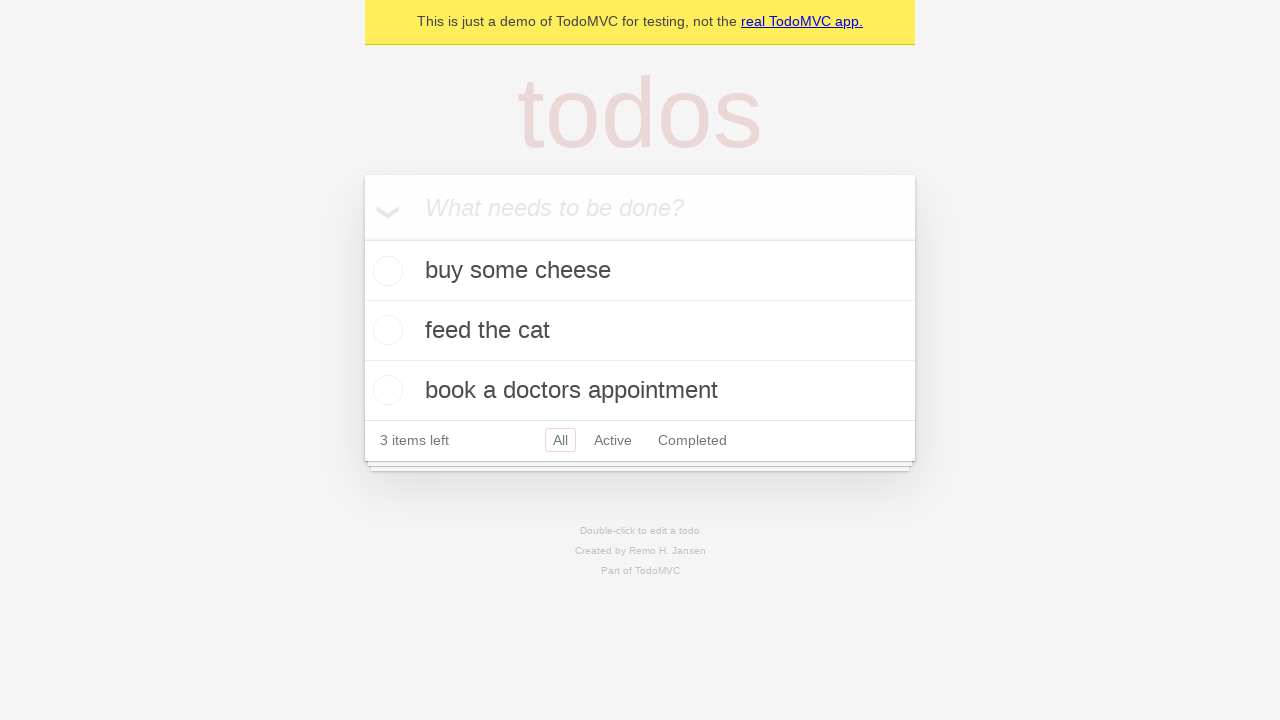

Todo count element appeared, confirming all 3 items were added
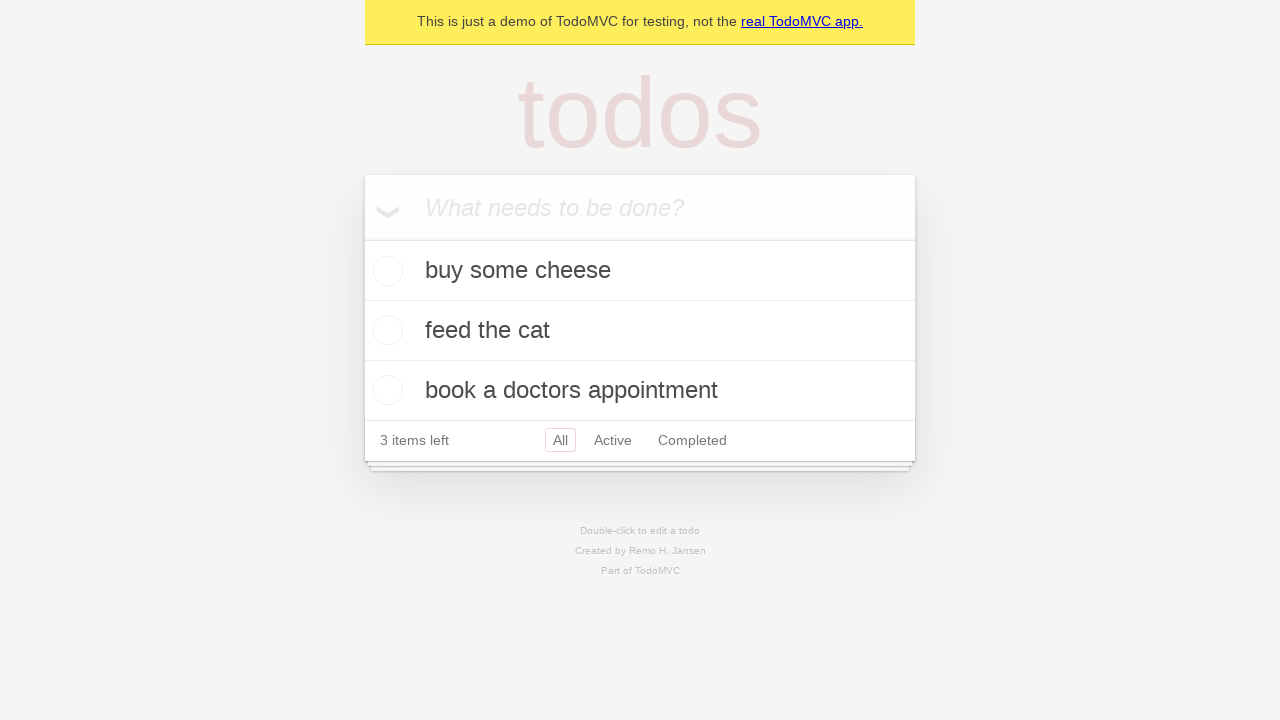

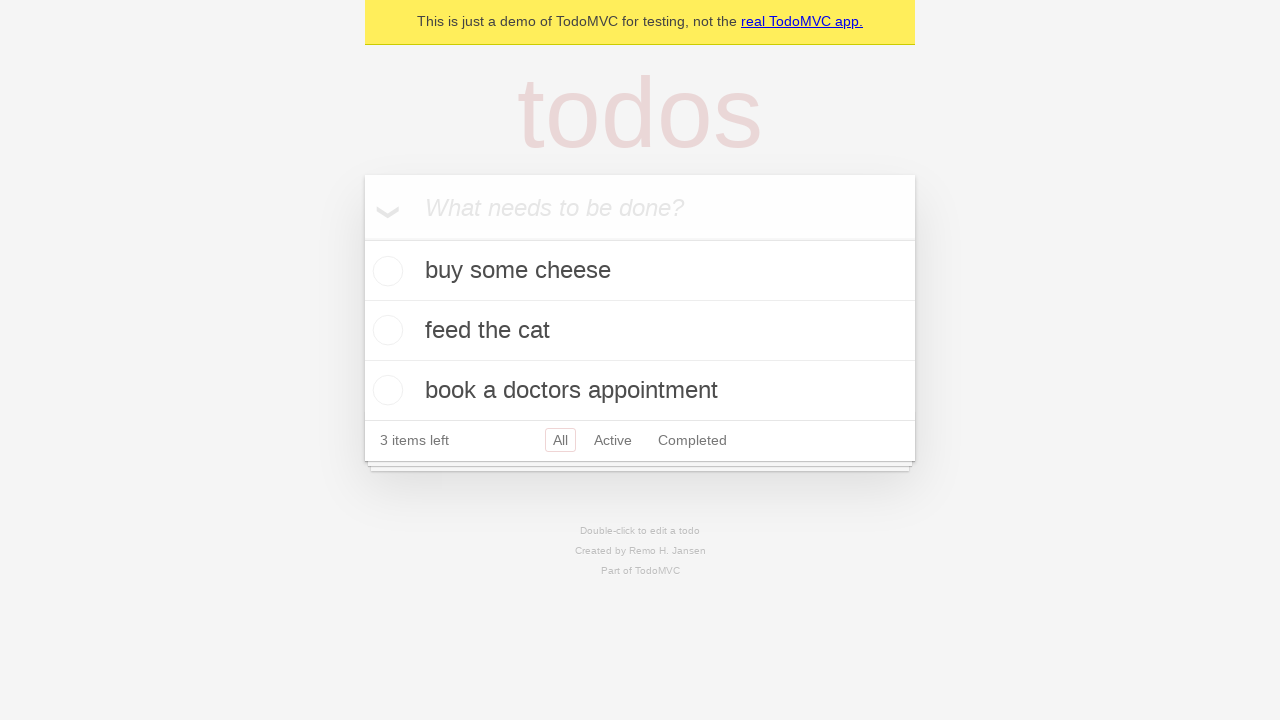